Tests date picker functionality by opening the calendar, selecting a specific year and month, and clicking on a date to verify the date picker interaction works correctly.

Starting URL: https://testautomationpractice.blogspot.com/

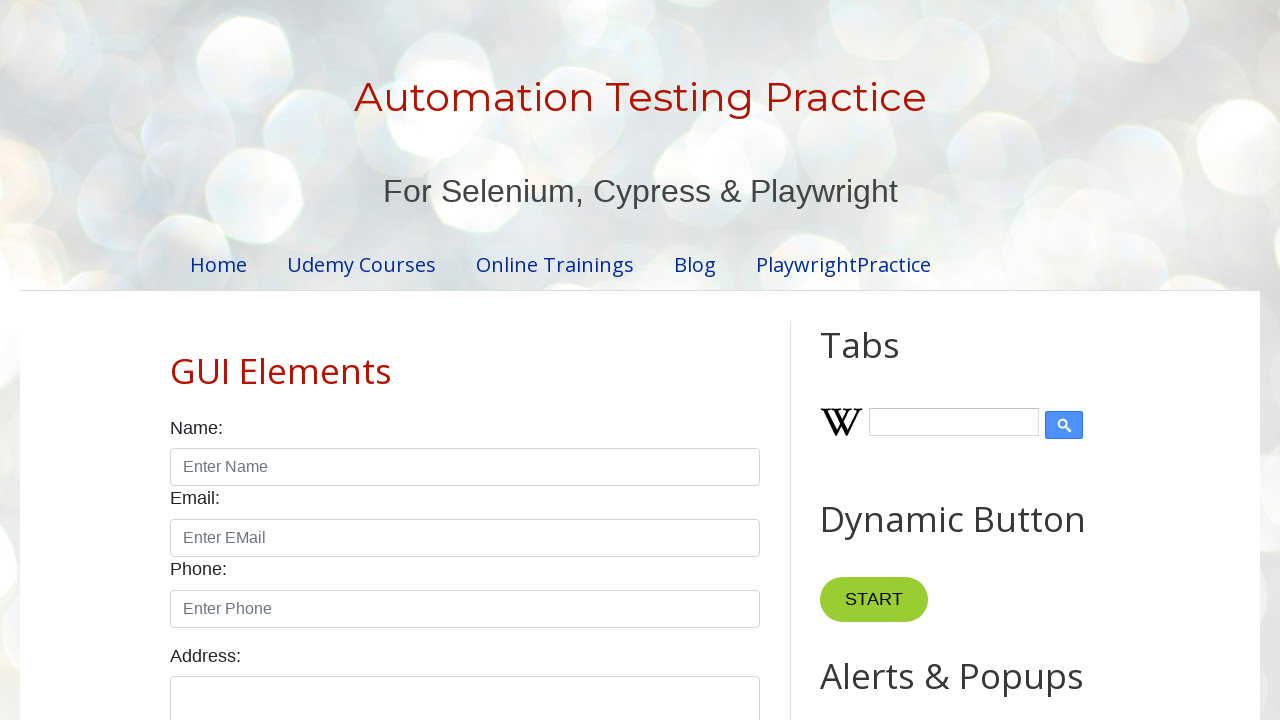

Clicked on date input field to open date picker at (520, 360) on #txtDate
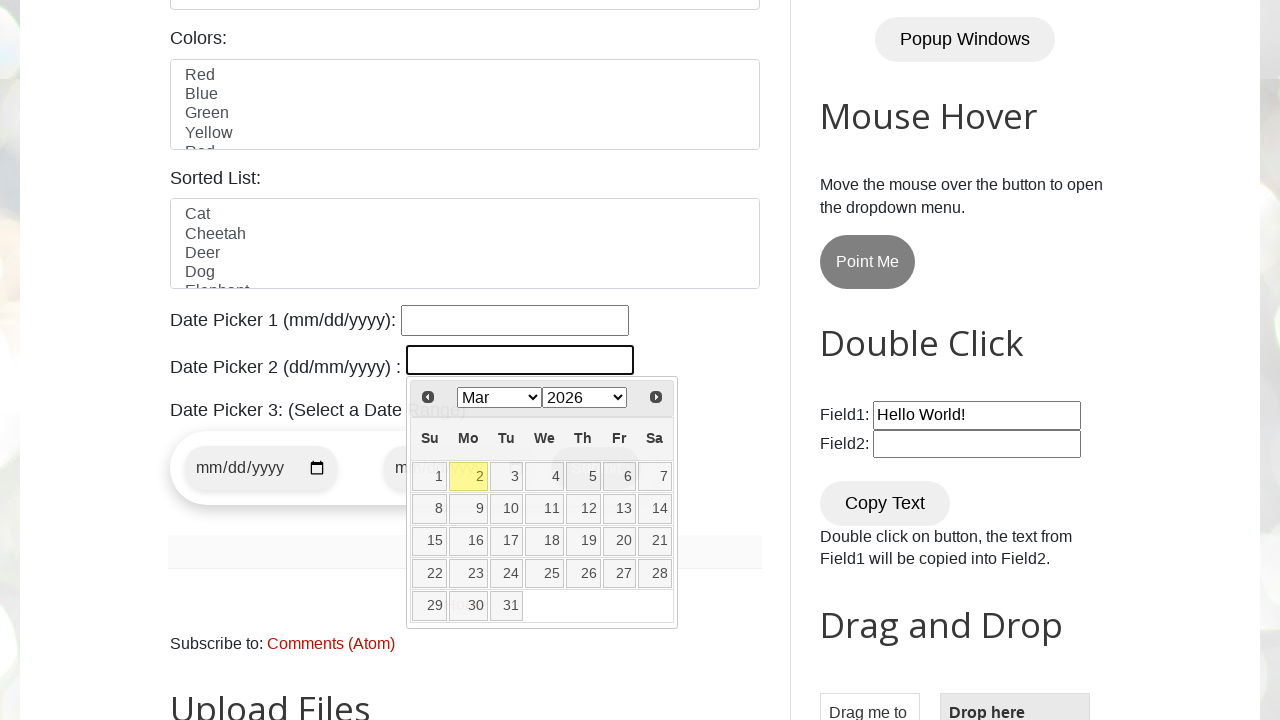

Date picker calendar became visible
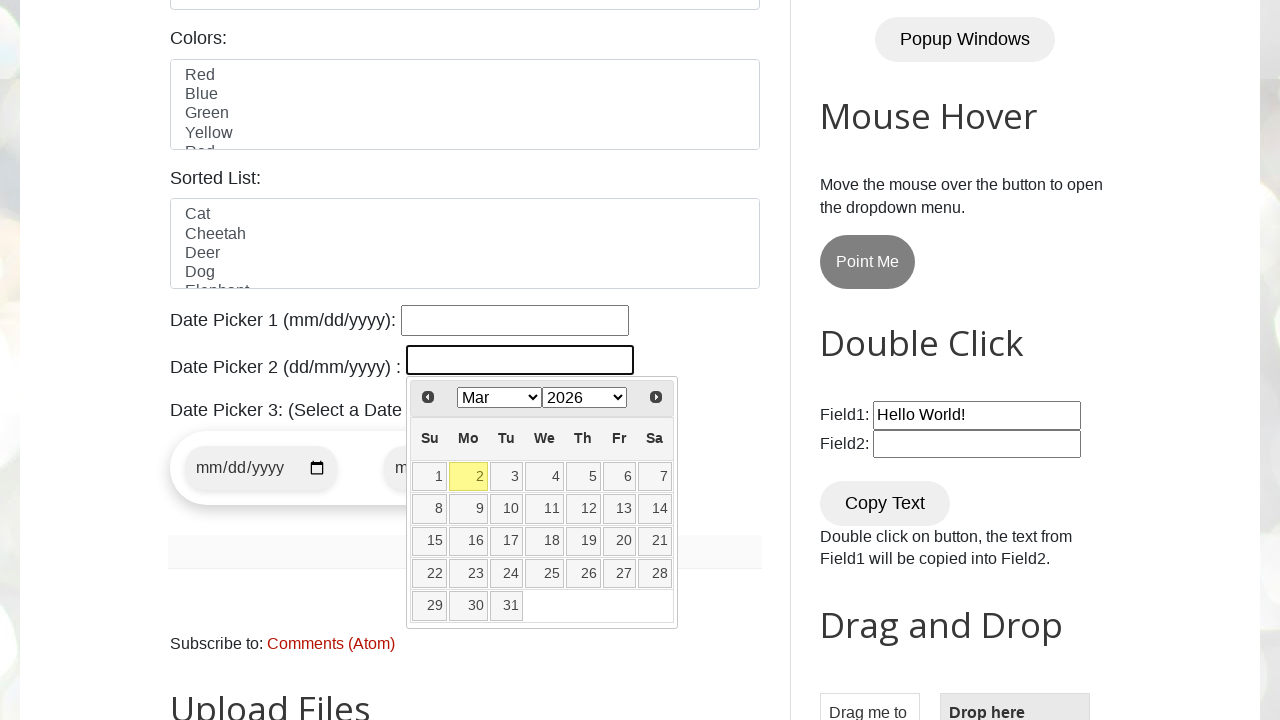

Selected year 2025 from date picker on .ui-datepicker-year
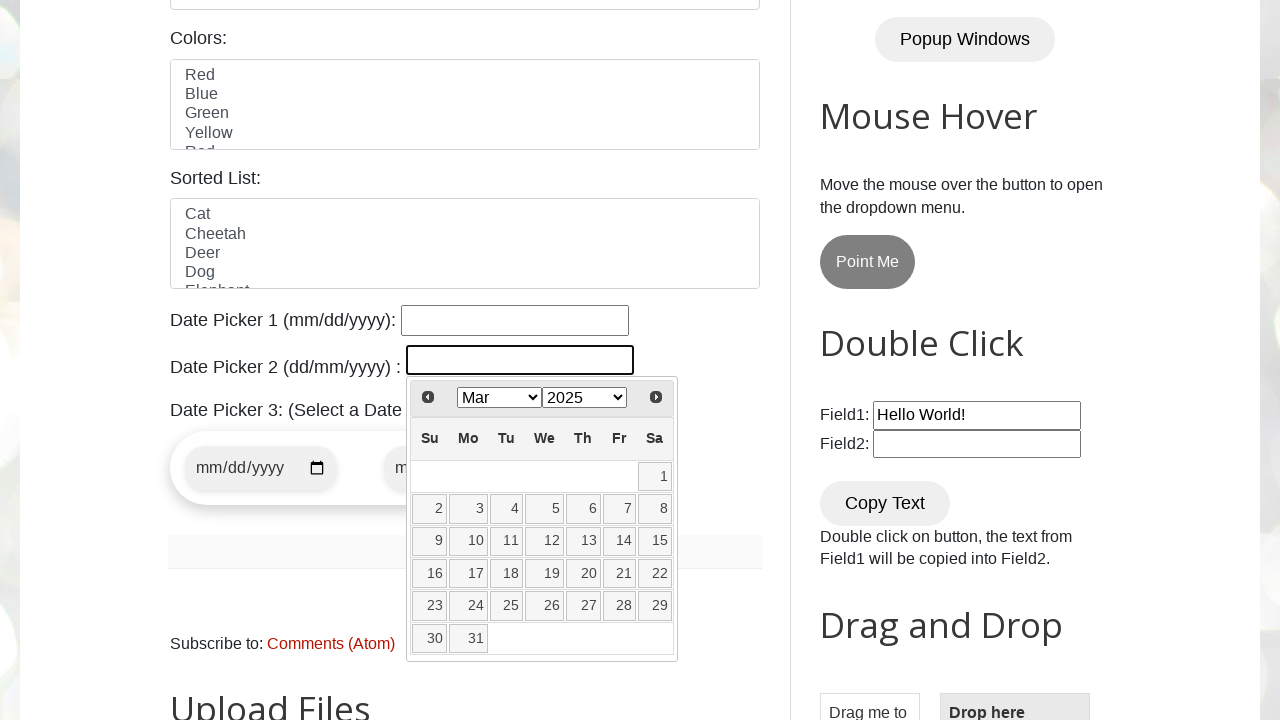

Selected month 5 (June) from date picker on .ui-datepicker-month
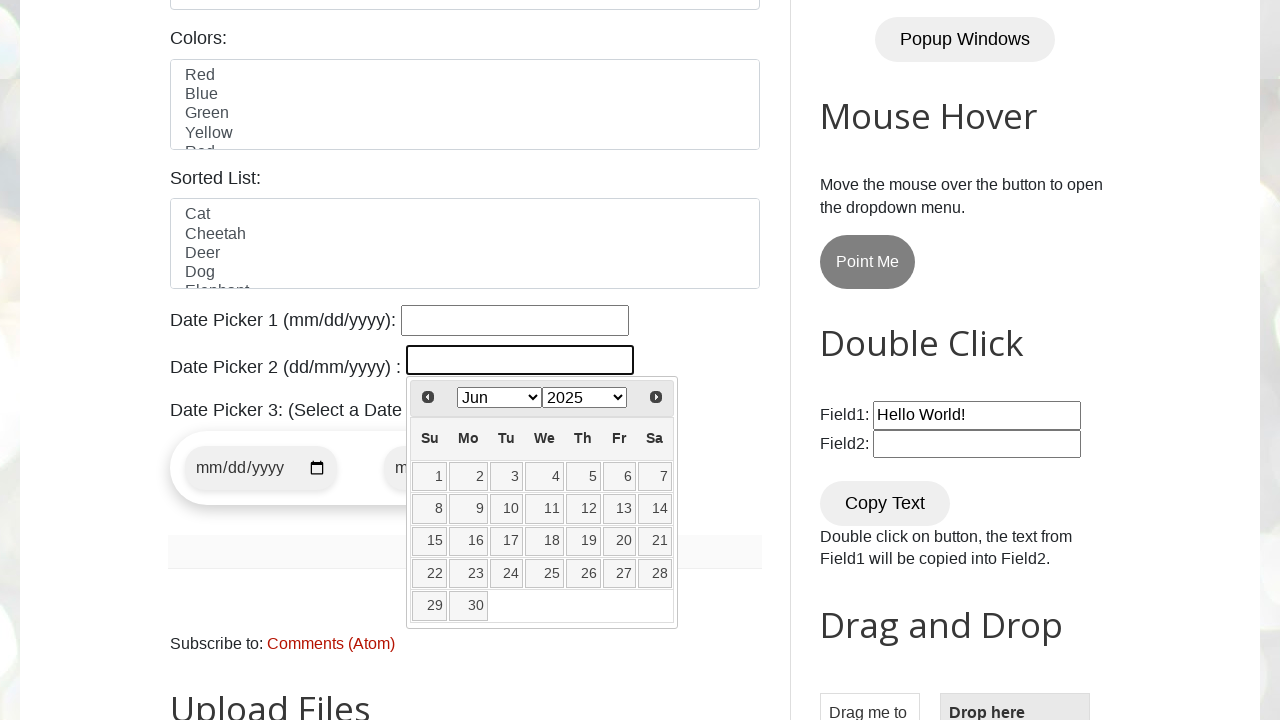

Clicked on day 15 in the calendar at (430, 541) on .ui-datepicker-calendar td[data-handler="selectDay"] a >> internal:has-text="15"
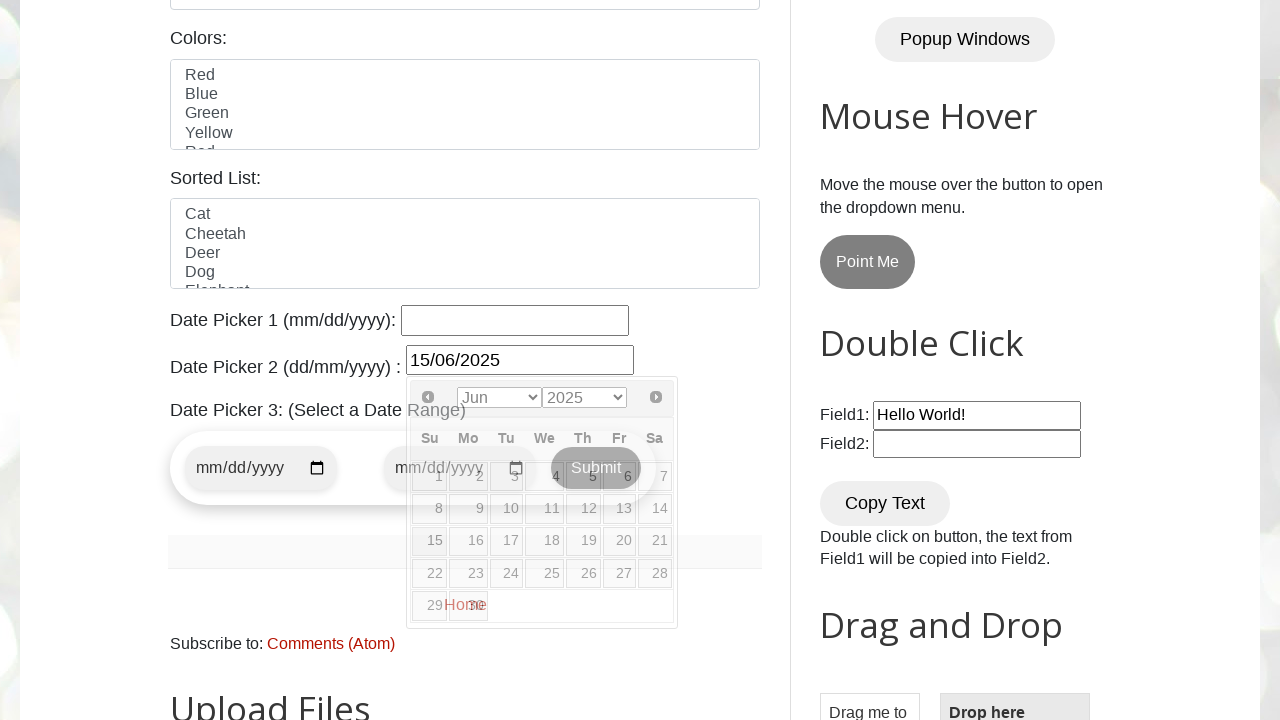

Verified that date was successfully selected in the input field
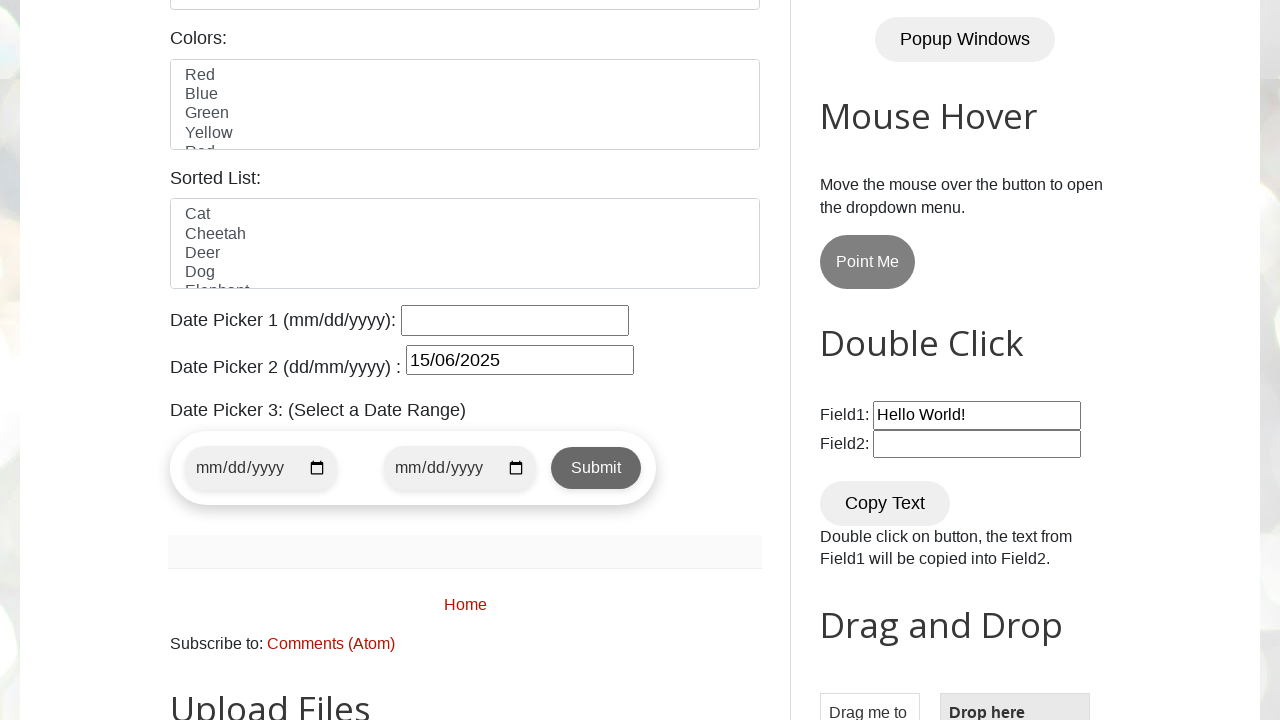

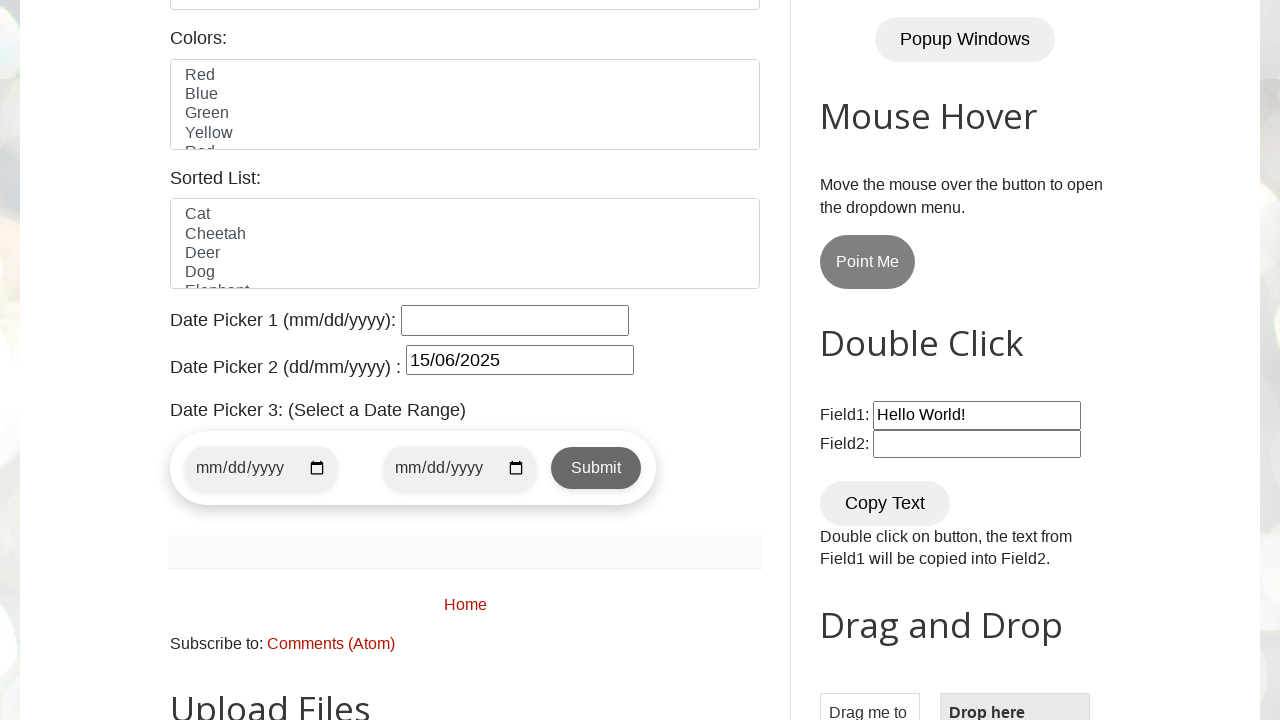